Verifies the presence and structure of a table by checking for rows, columns, and specific row content on a practice automation page

Starting URL: https://rahulshettyacademy.com/AutomationPractice/

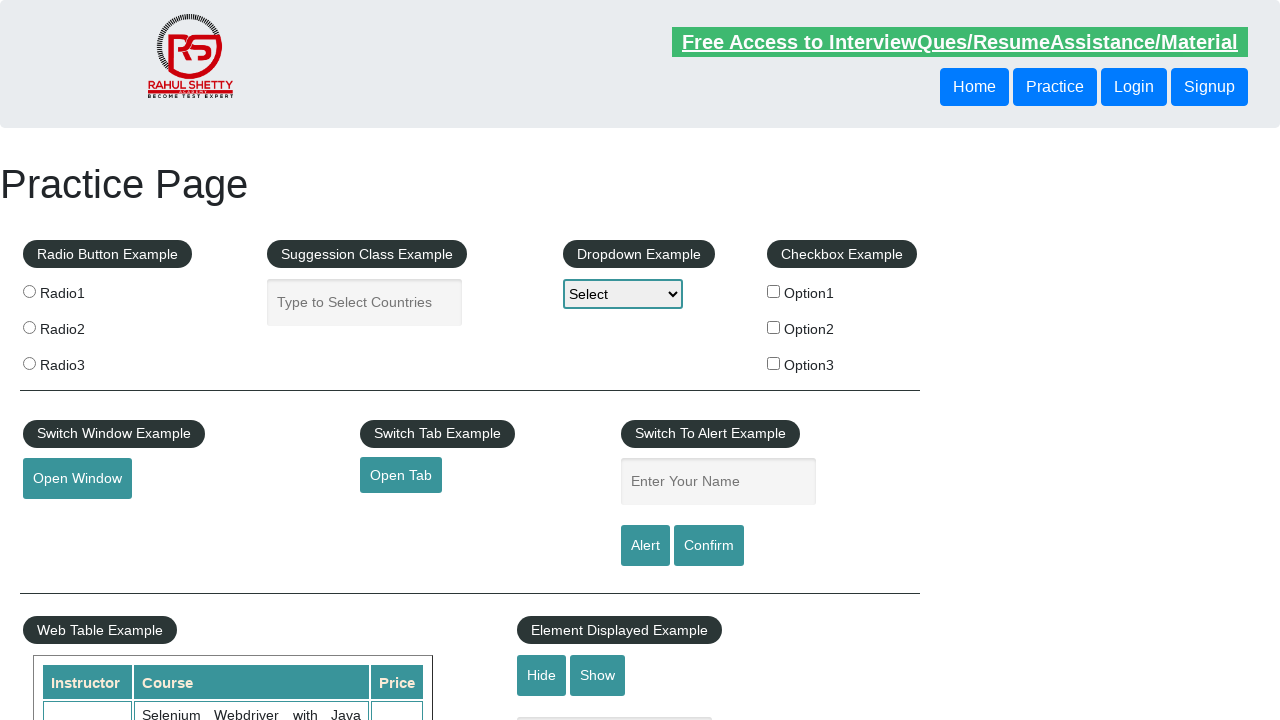

Waited for table with id 'product' to be present
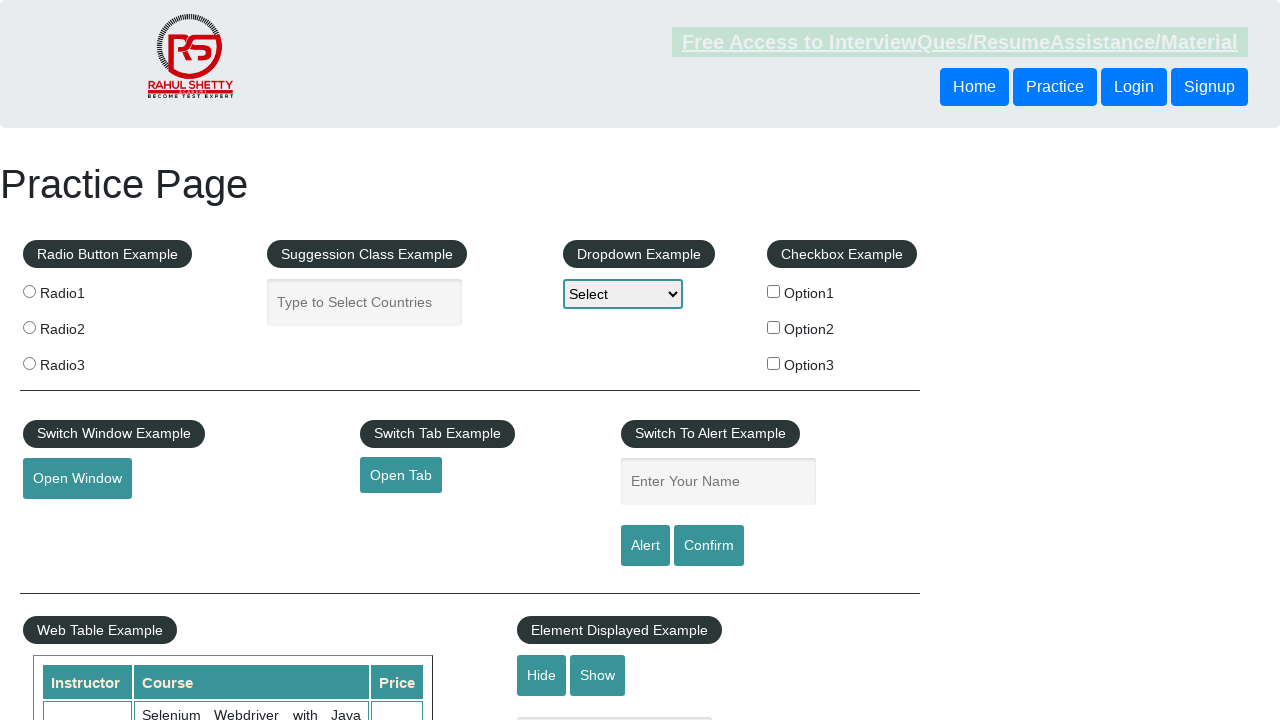

Located the product table
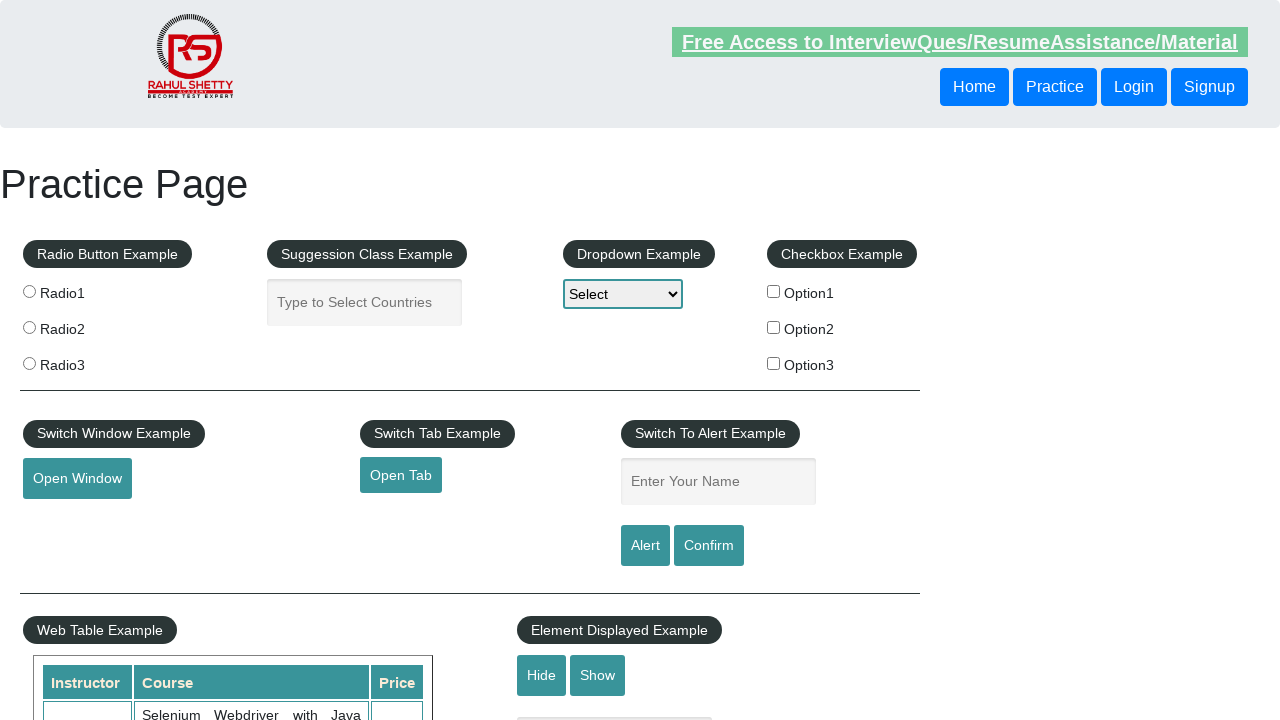

Located all table rows
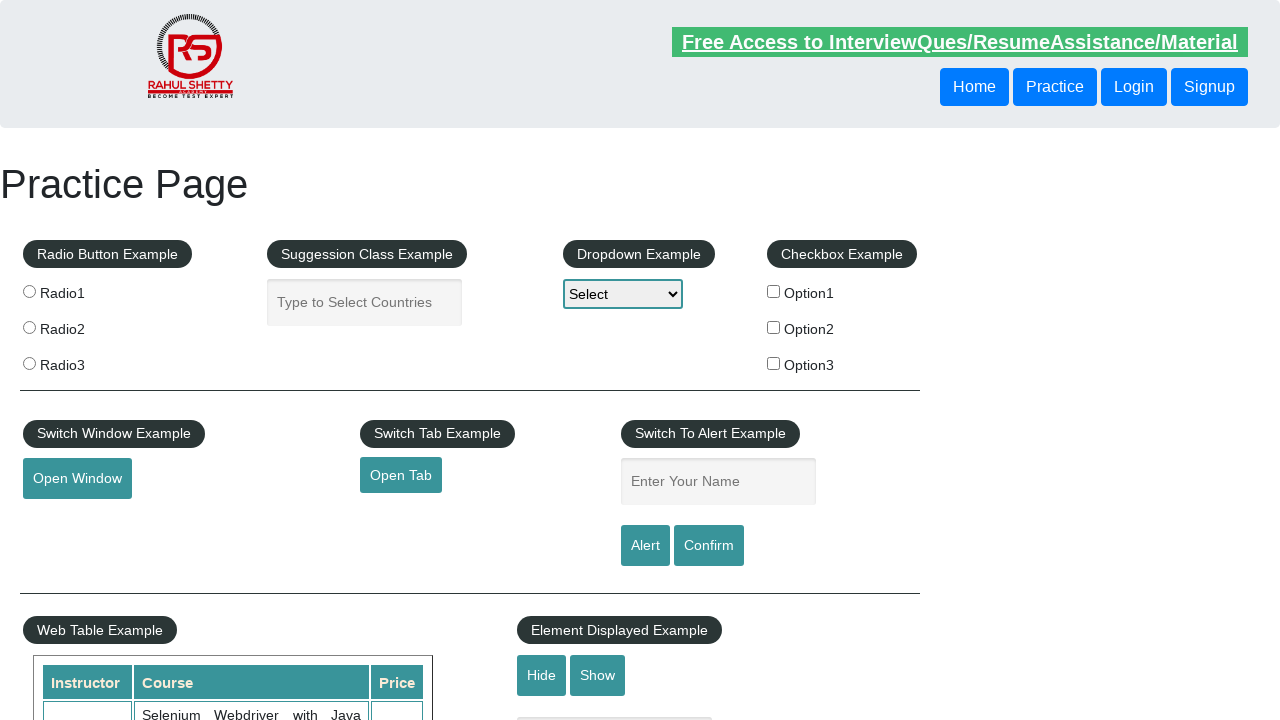

Verified table contains rows
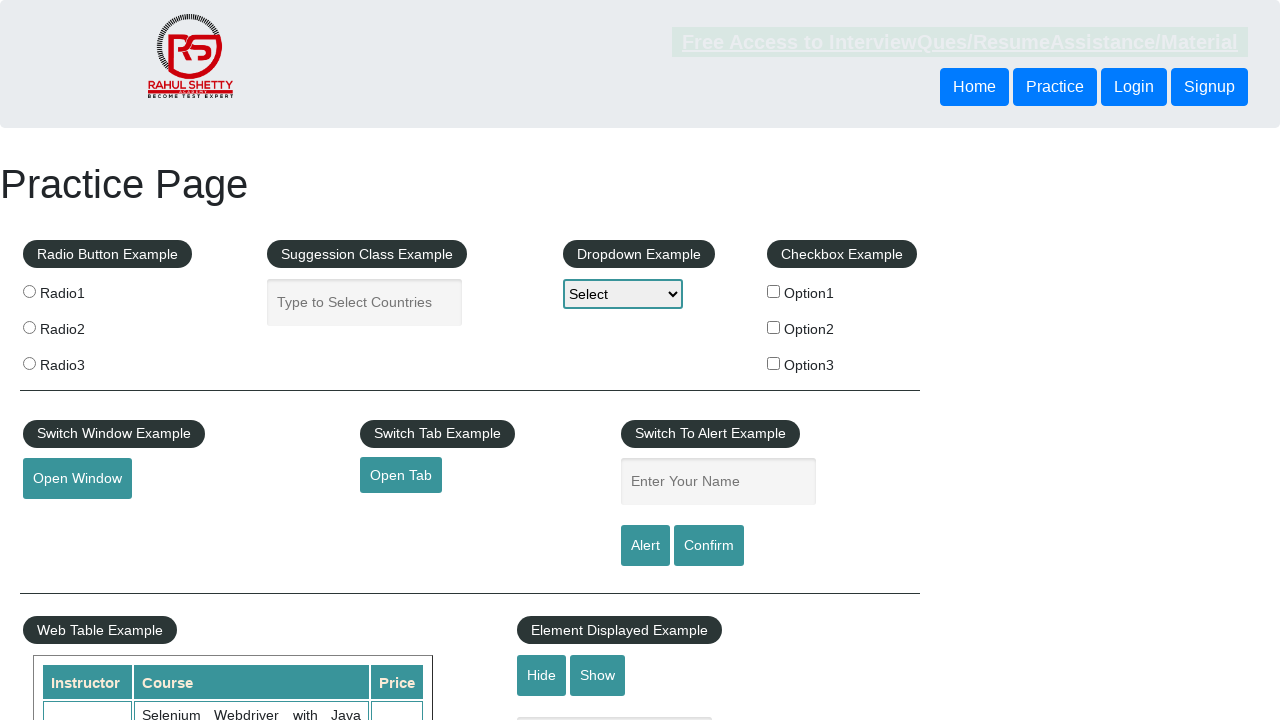

Located all table header columns
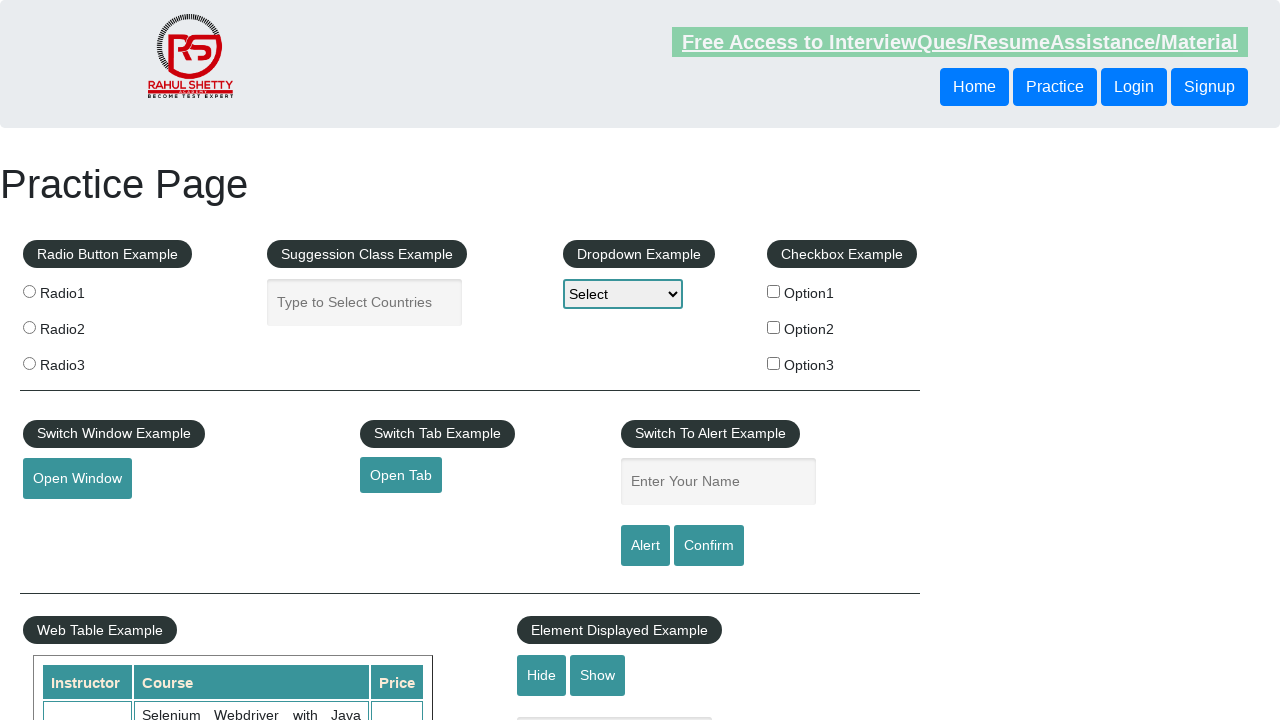

Verified table contains column headers
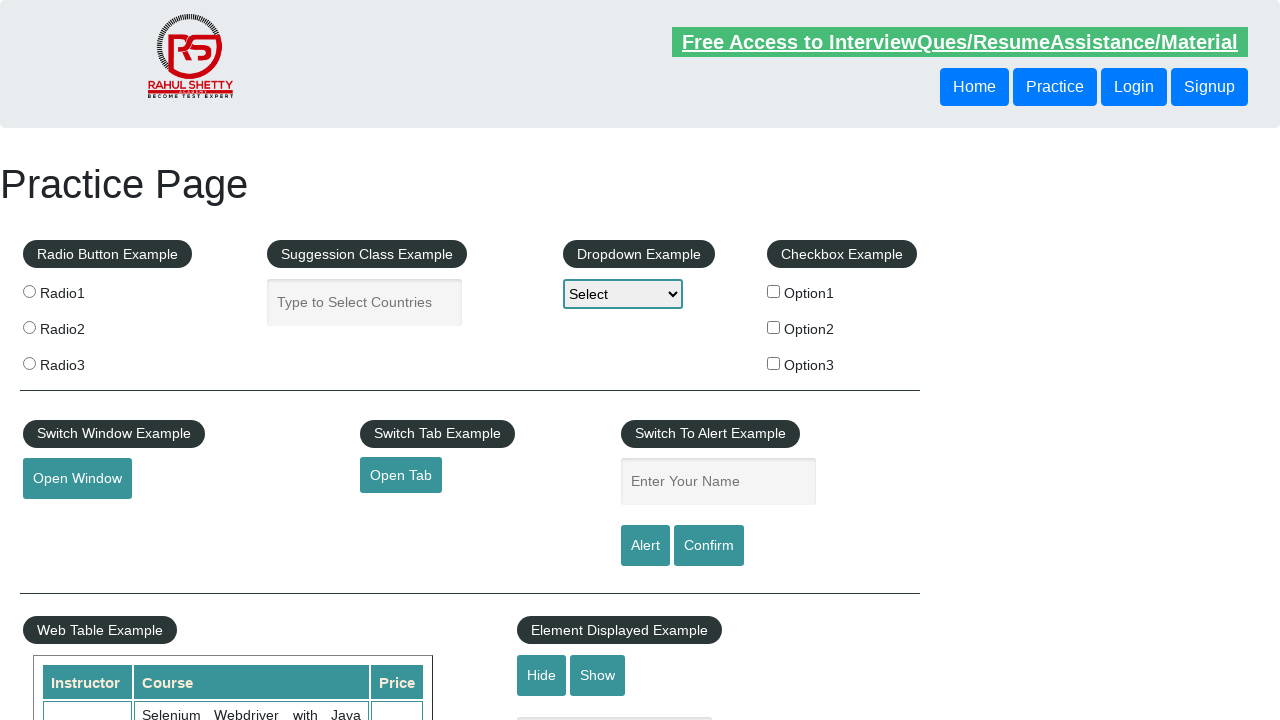

Located the second row of the table
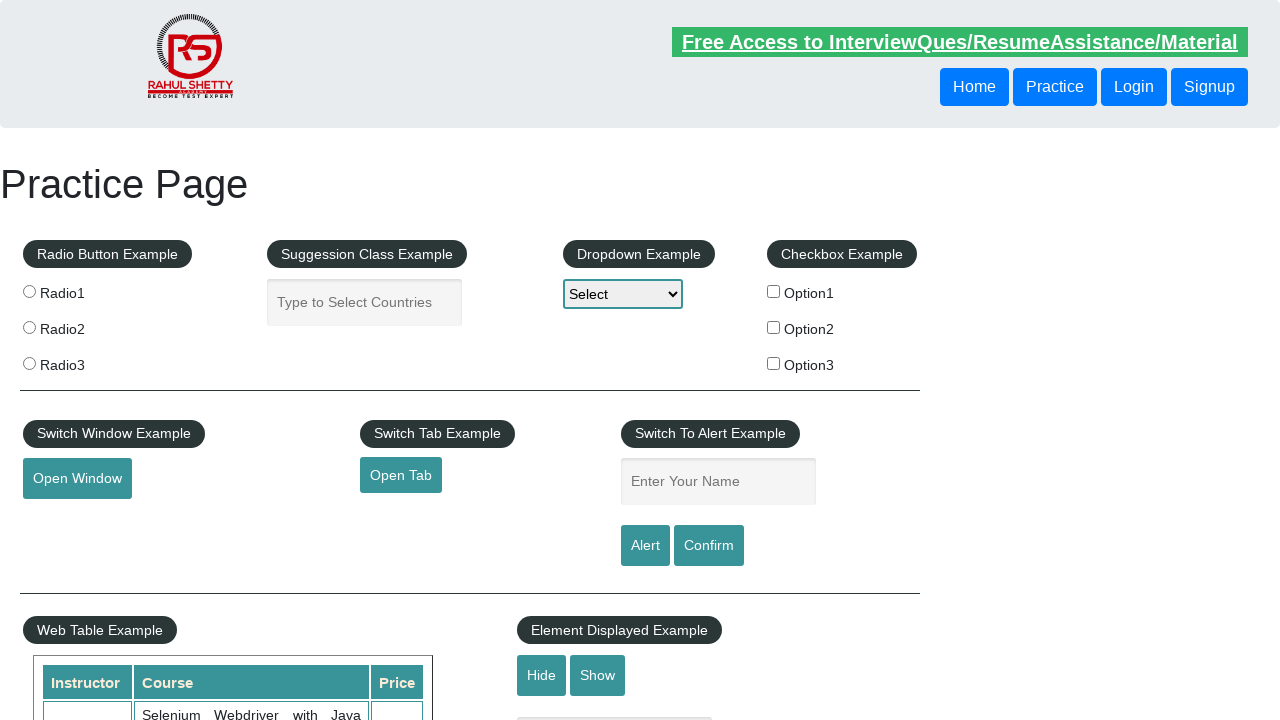

Verified second row is visible
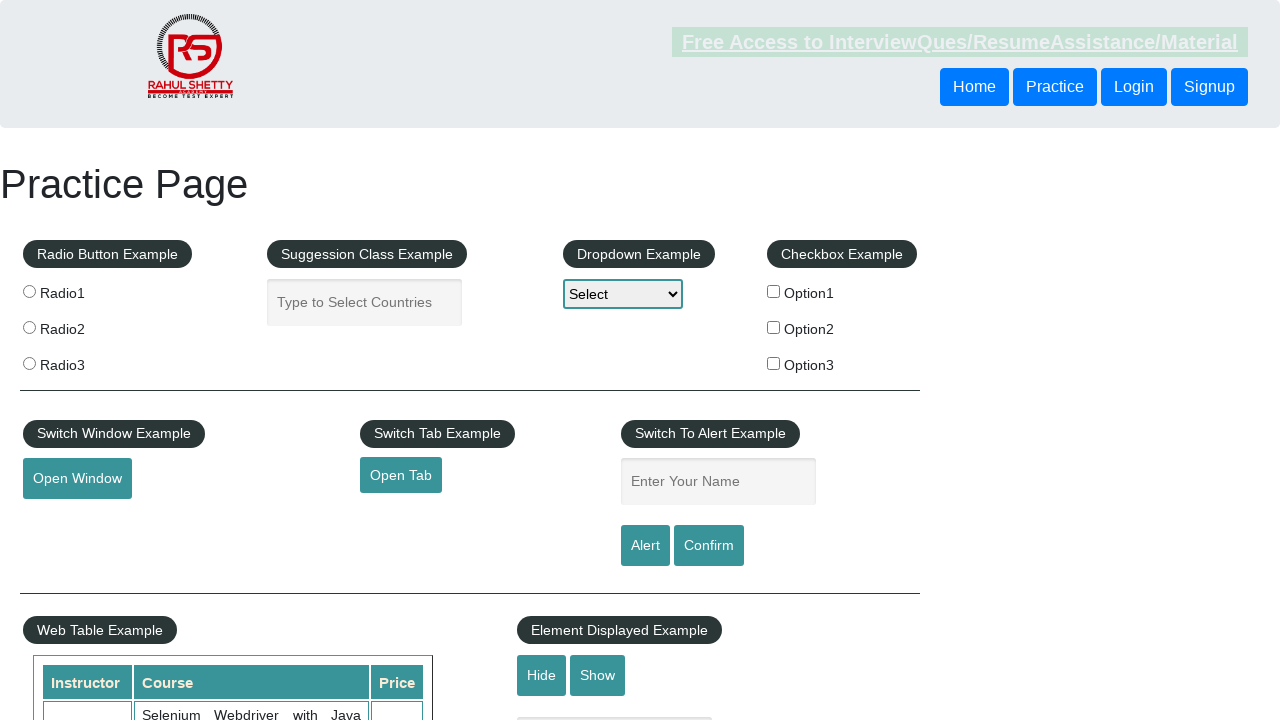

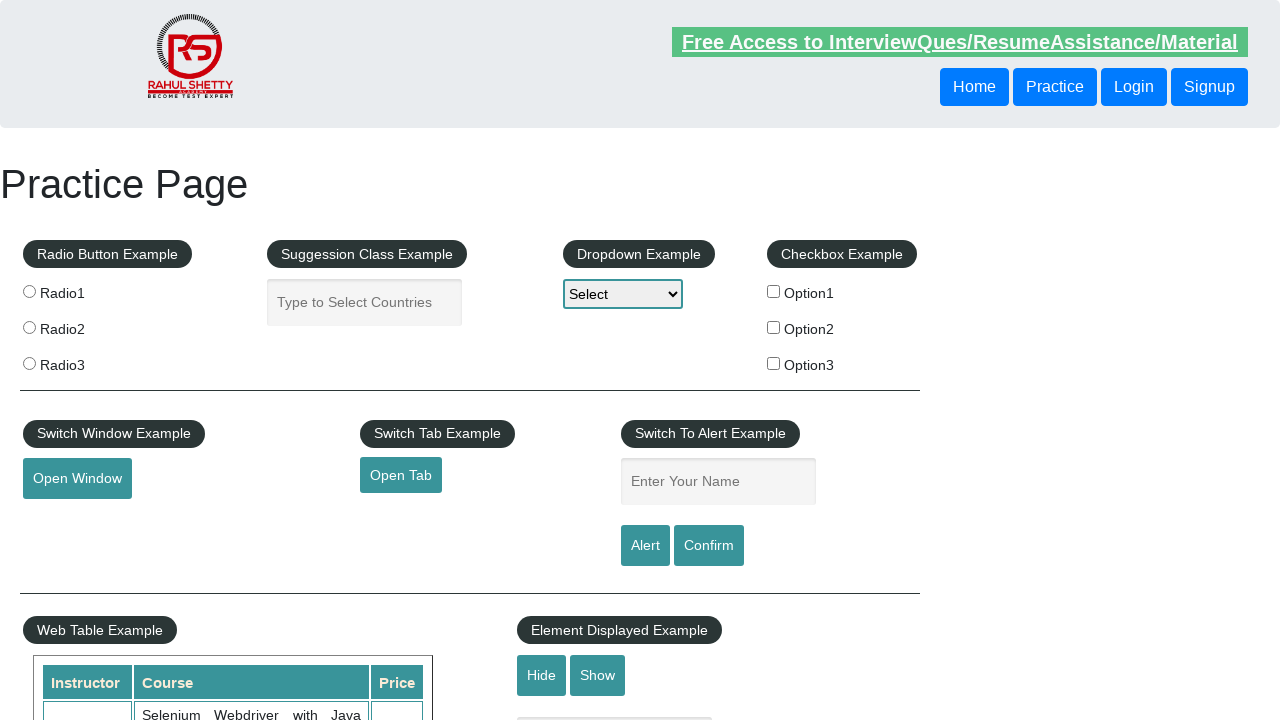